Tests various action methods including clicking, typing, and keyboard interactions on the source city field

Starting URL: https://www.apsrtconline.in/

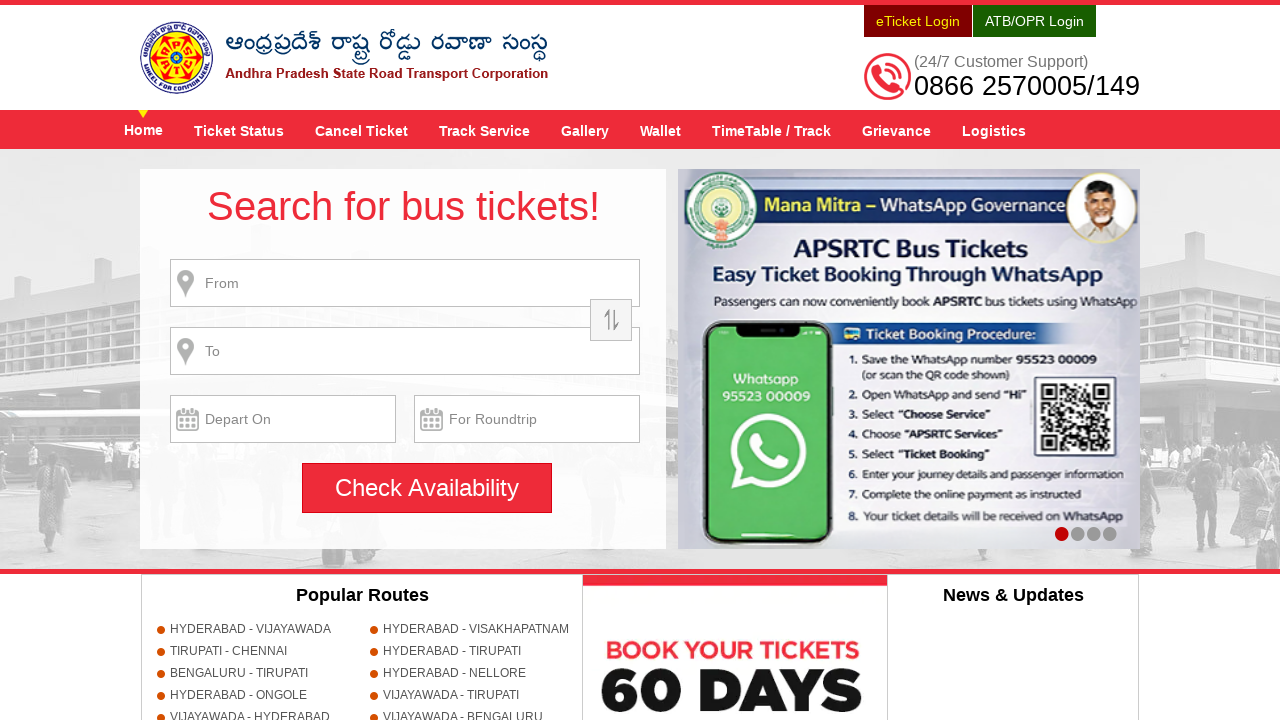

Clicked on source city field at (405, 283) on input[name='source']
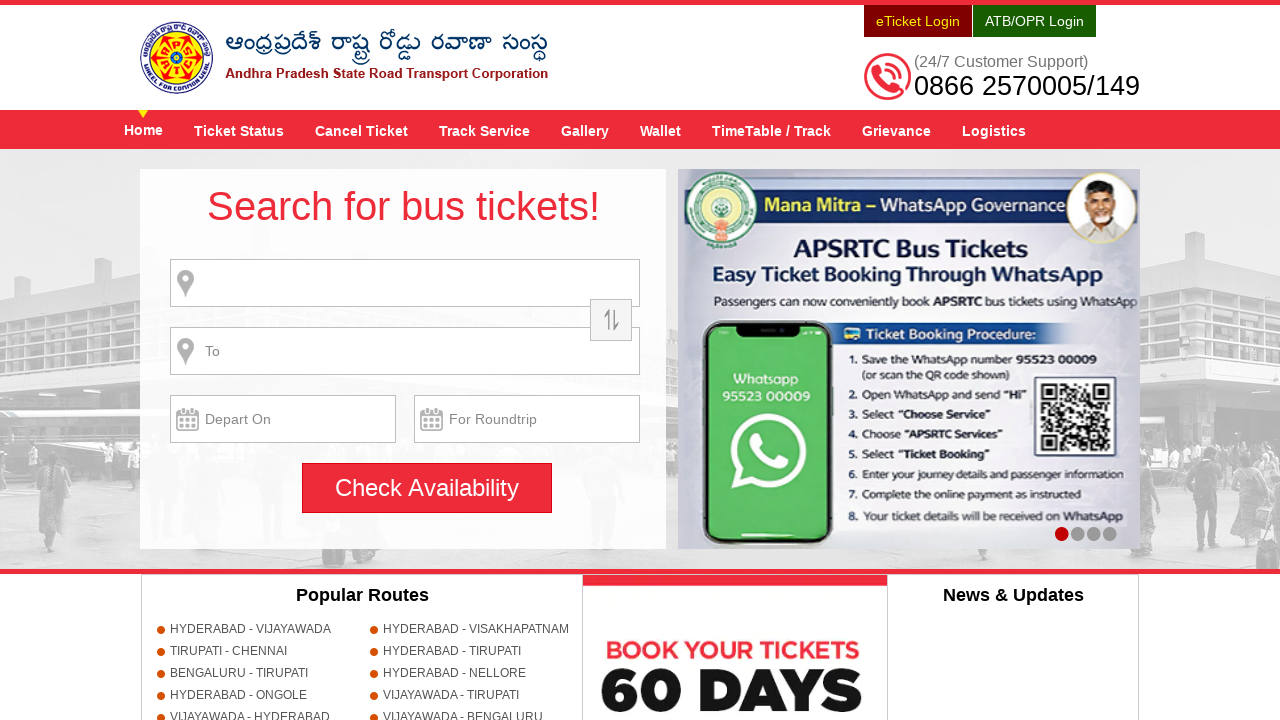

Filled source city field with 'HYDERABAD' on input[name='source']
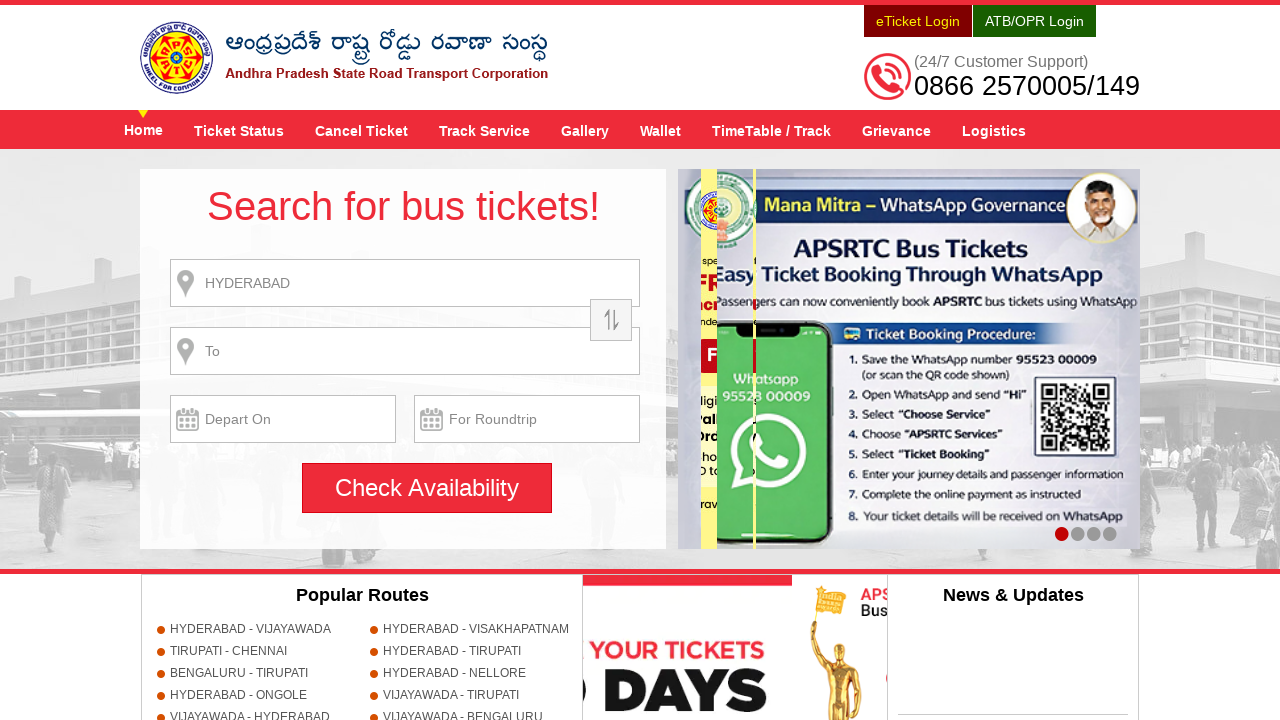

Pressed Enter key on source city field on input[name='source']
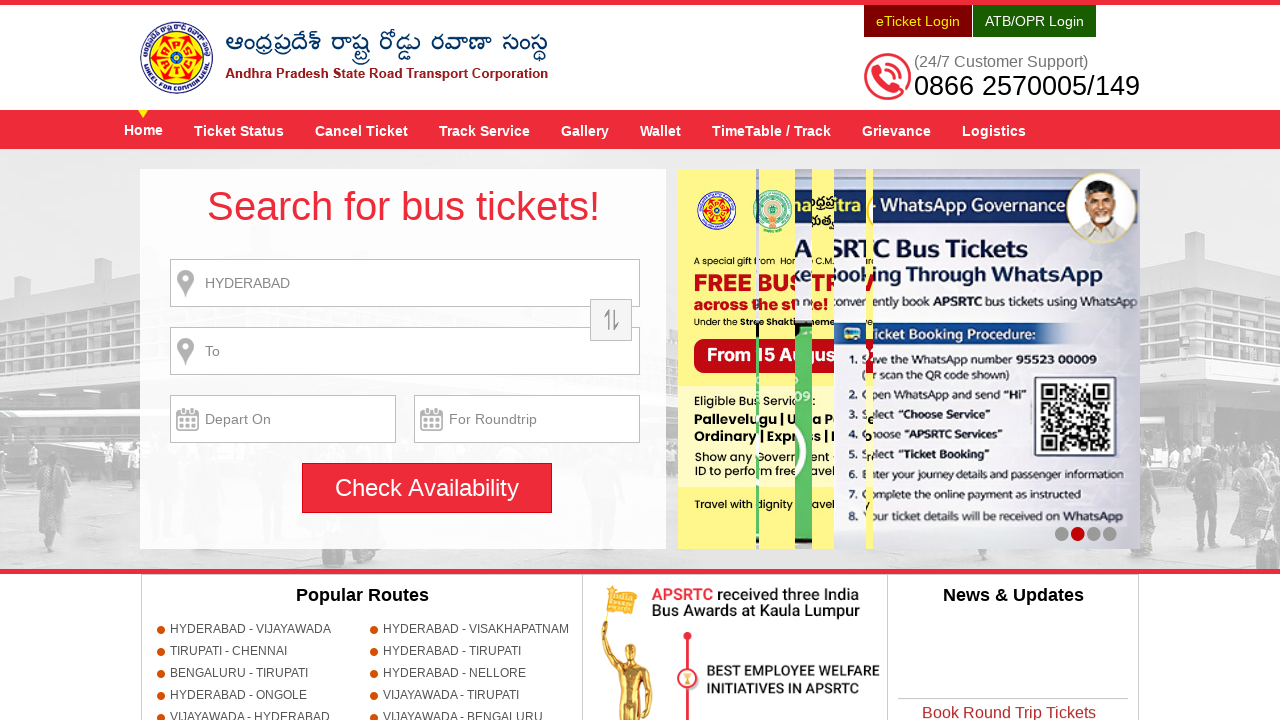

Double-clicked on source city field at (405, 283) on input[name='source']
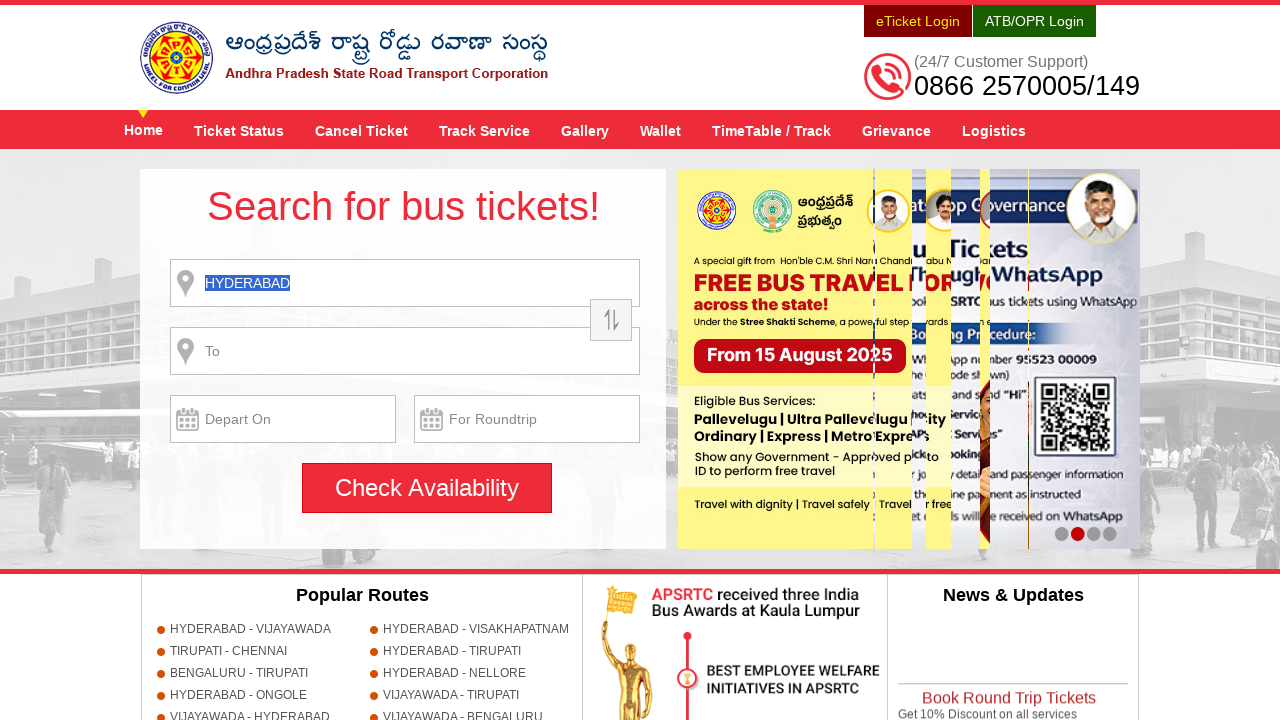

Right-clicked on source city field at (405, 283) on input[name='source']
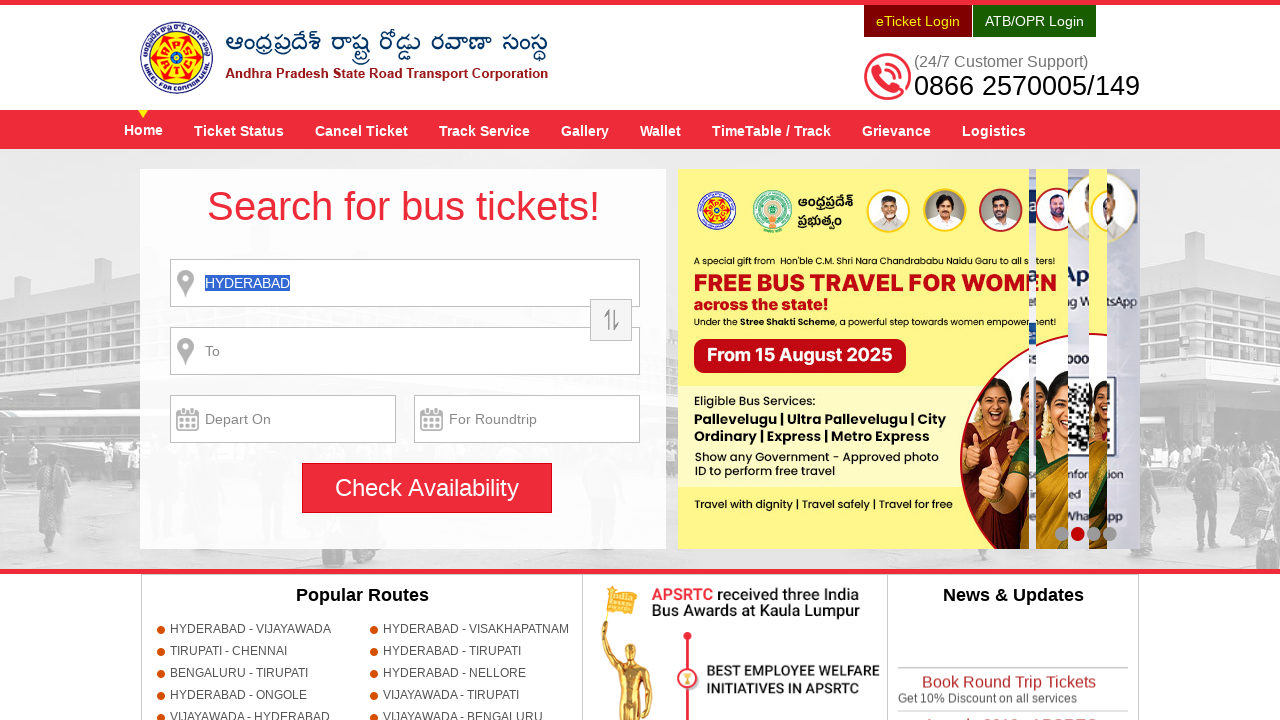

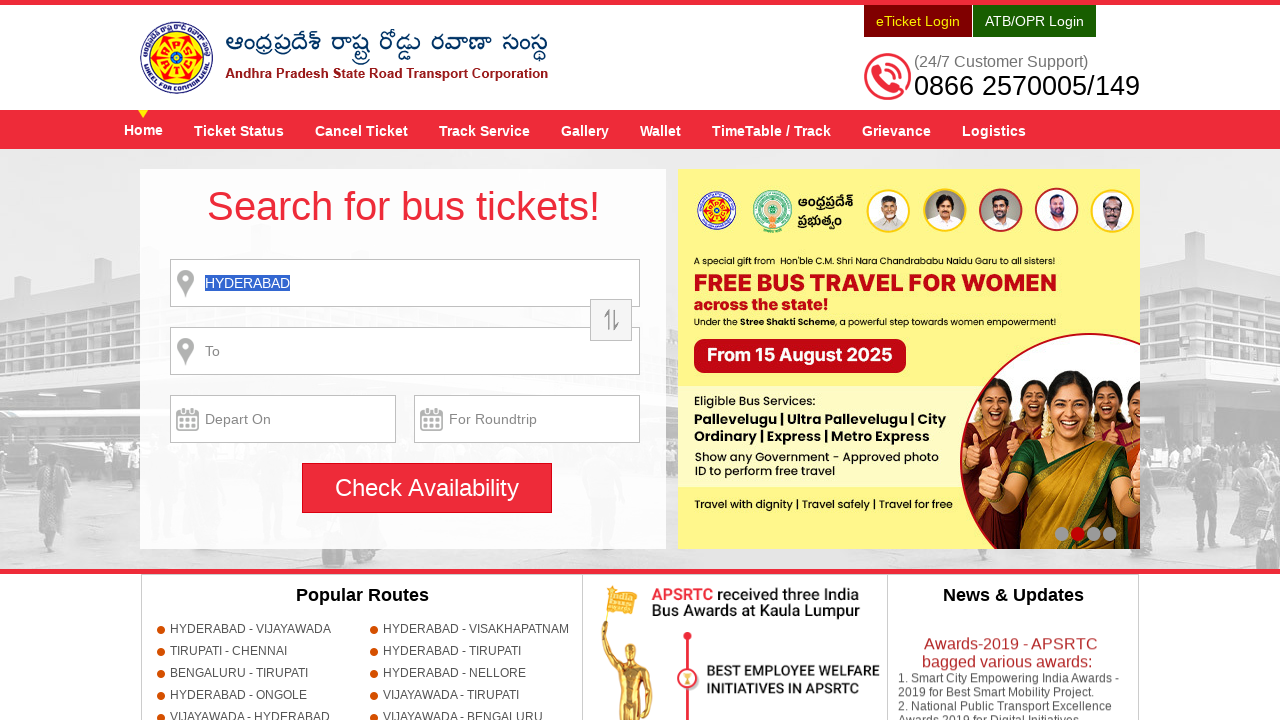